Navigates to a Coles product page and verifies the page loads by checking the page source

Starting URL: https://shop.coles.com.au/a/a-national/product/coles-tuna-cat-food

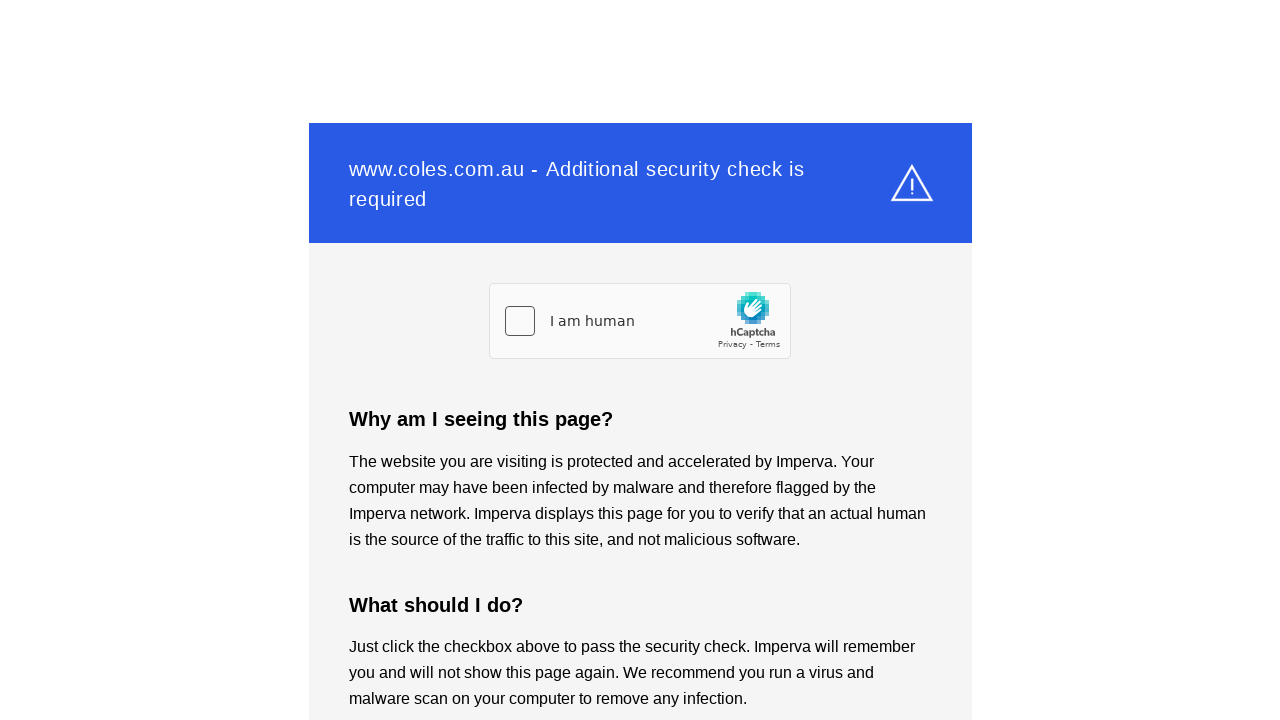

Set viewport size to 1920x1080
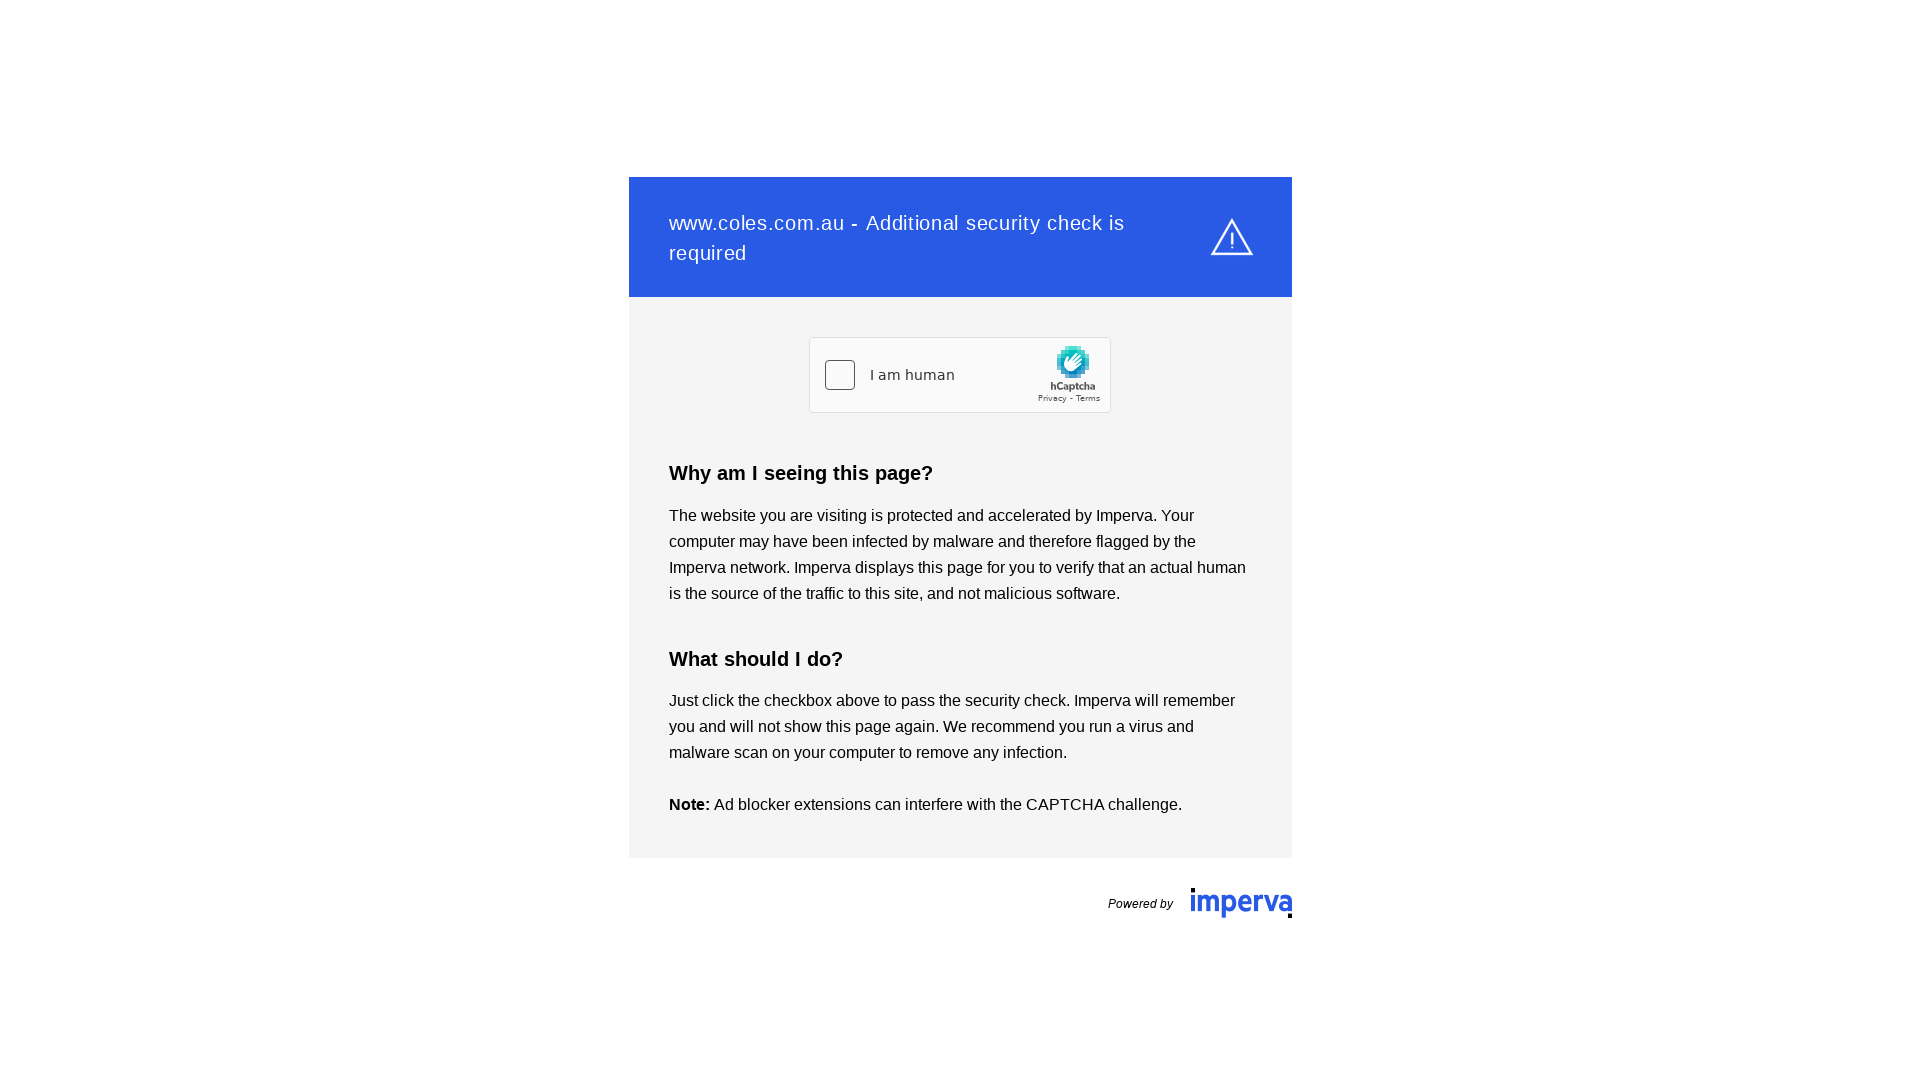

Retrieved page source content
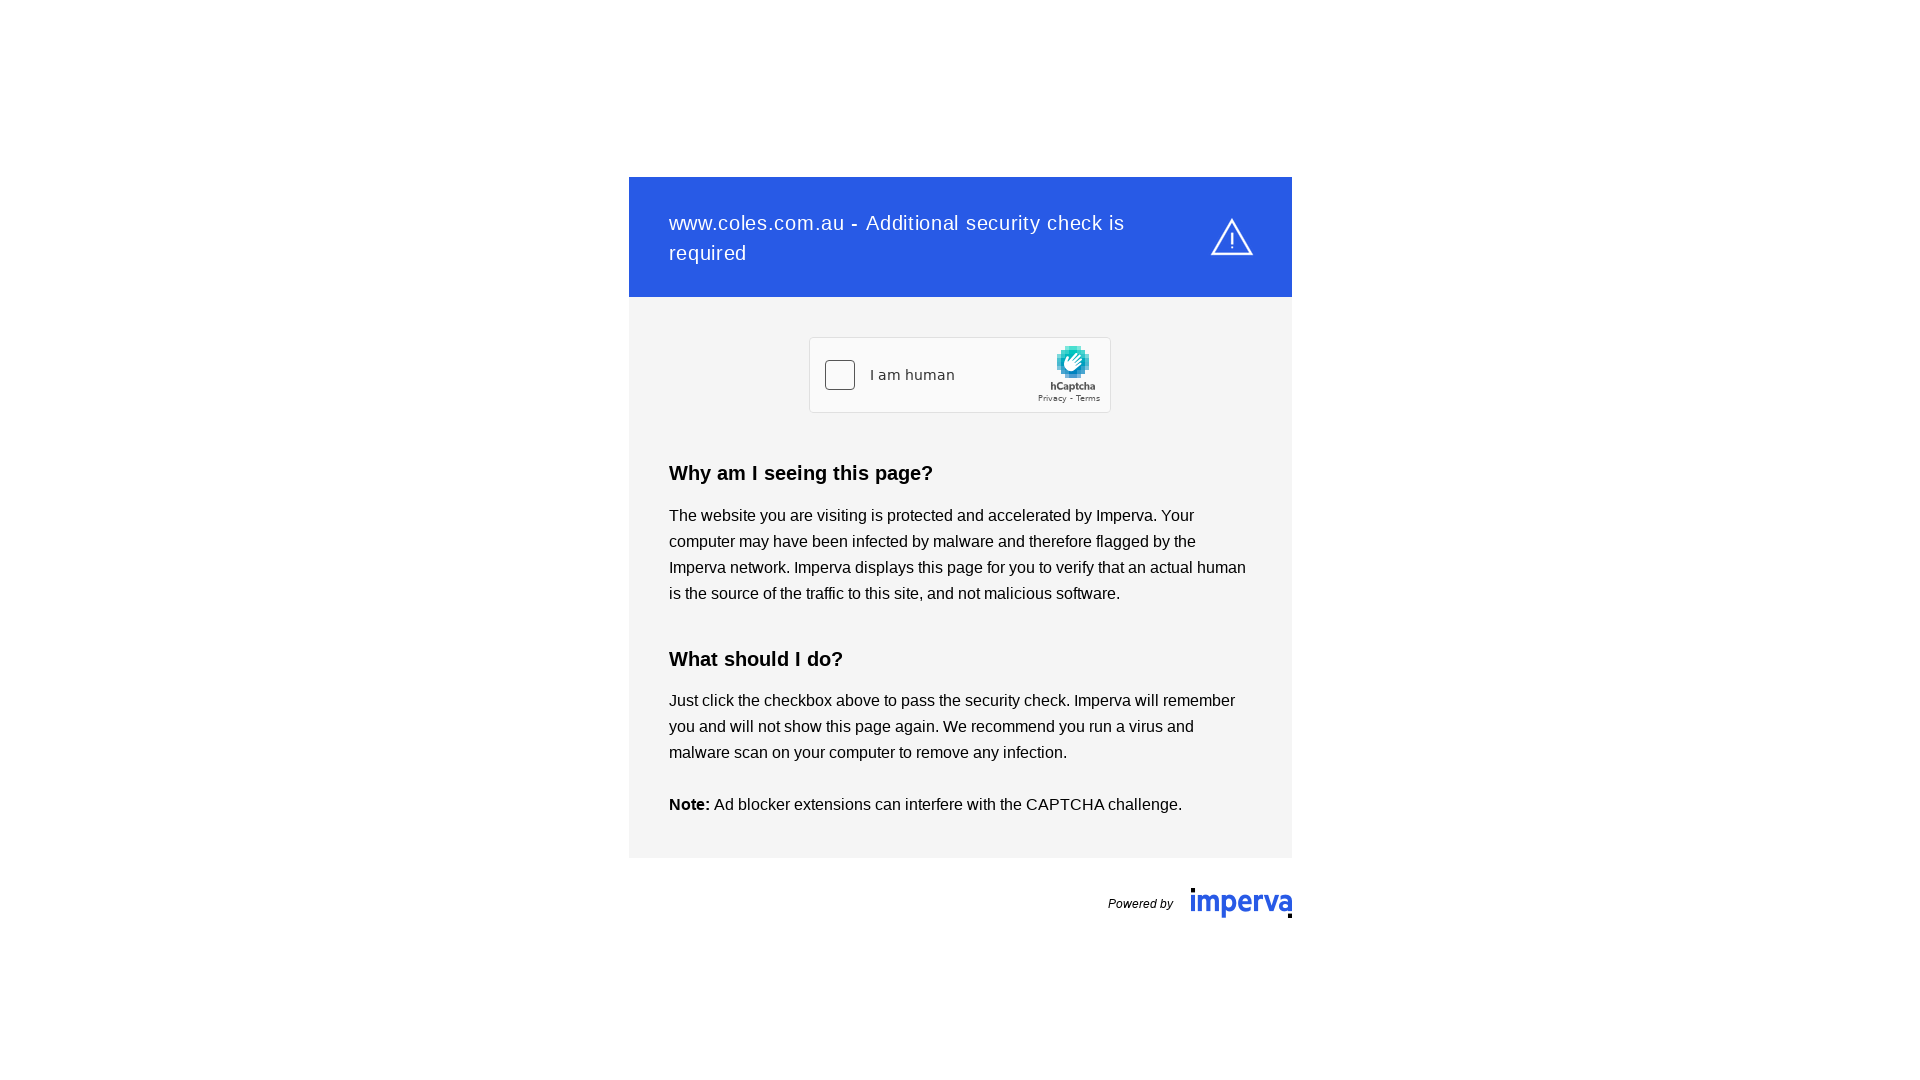

Verification failed - 'Google' not found in page source
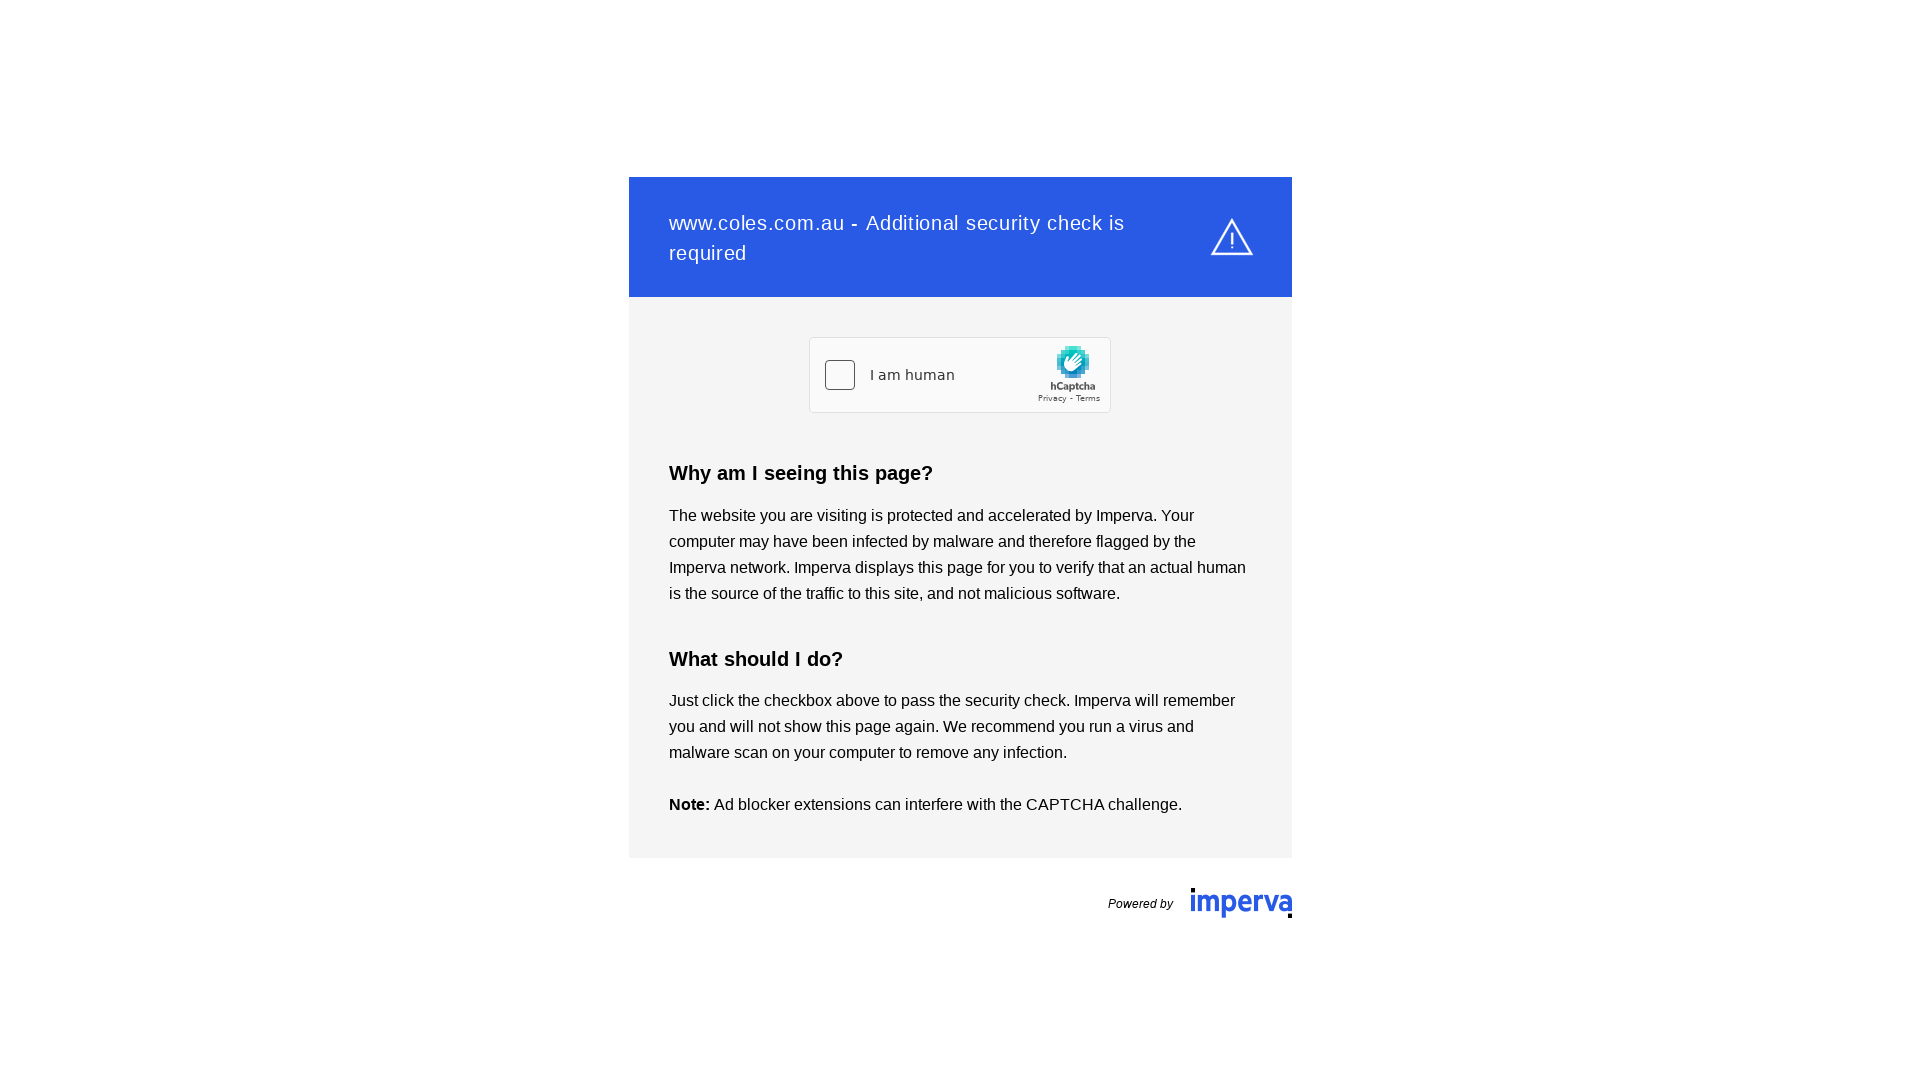

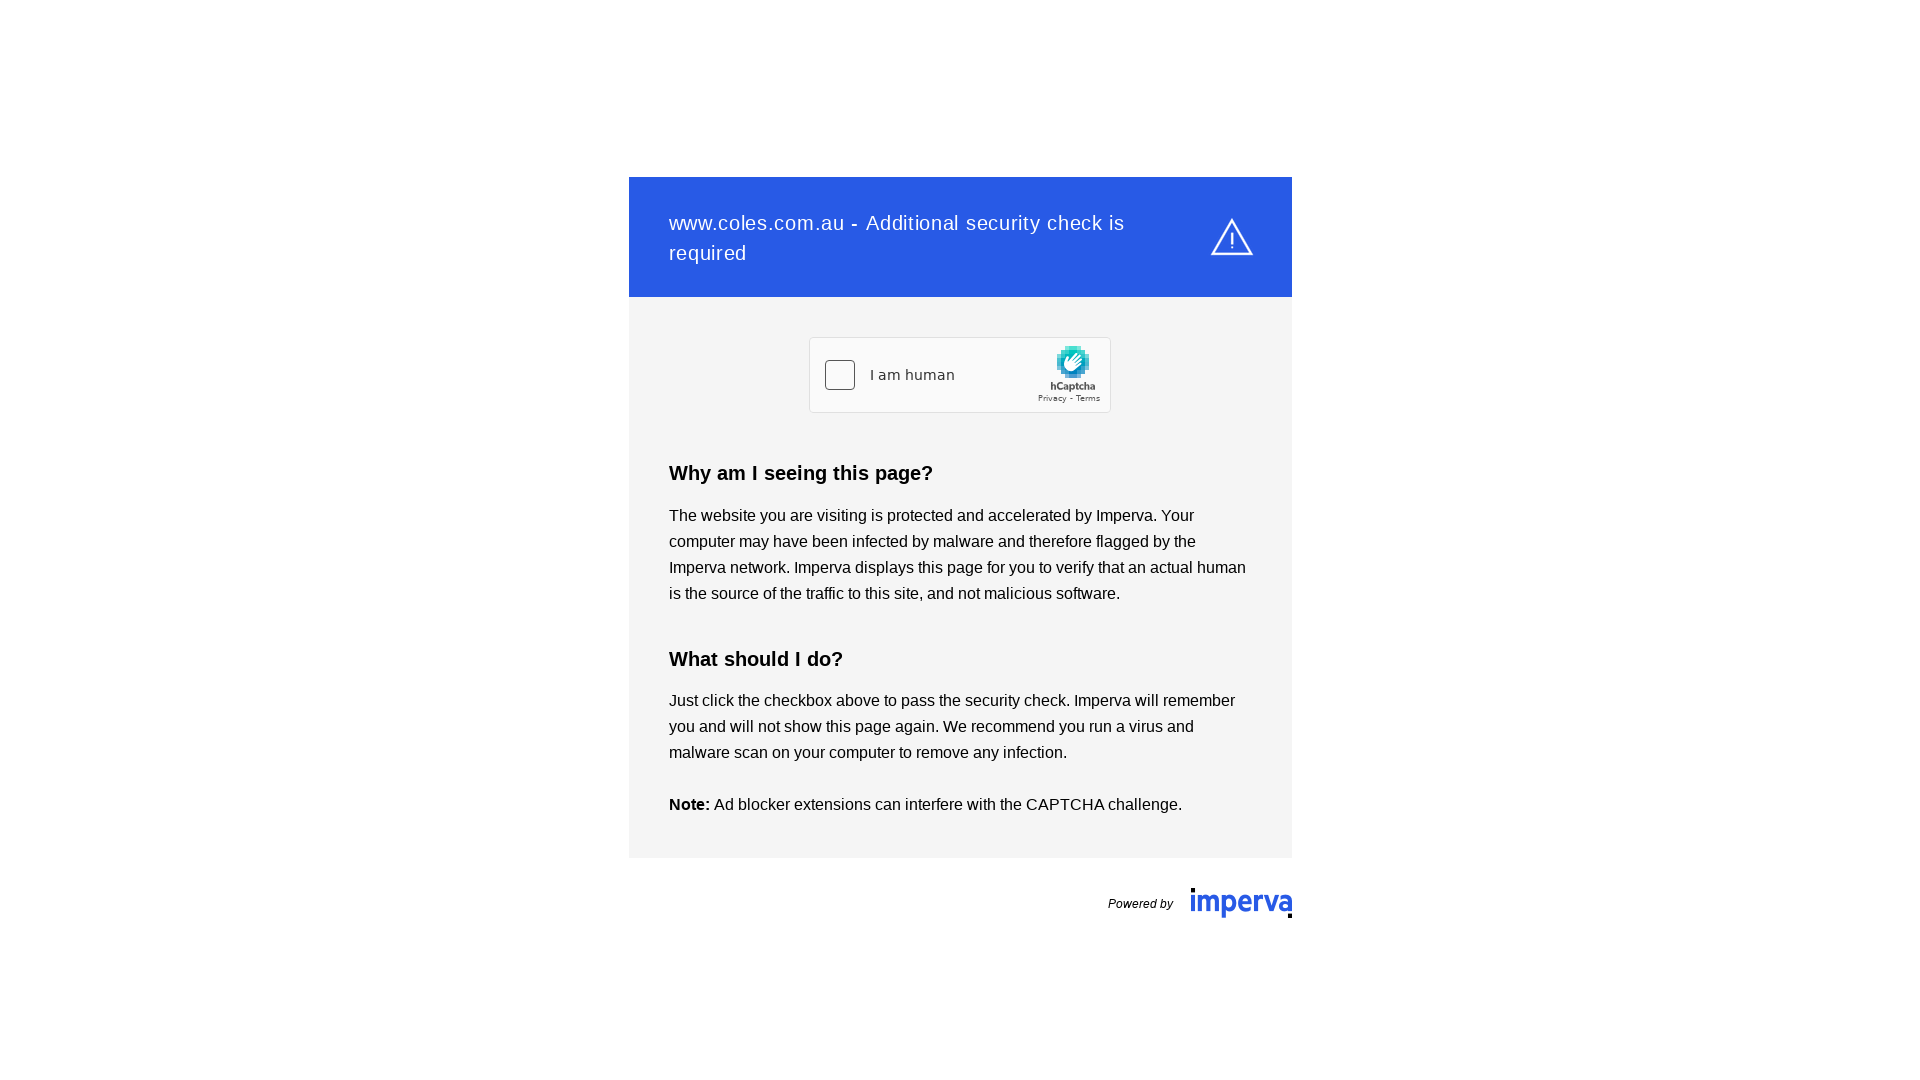